Tests checkbox functionality by checking the first checkbox and unchecking the second checkbox on a practice page

Starting URL: https://practice.cydeo.com/checkboxes

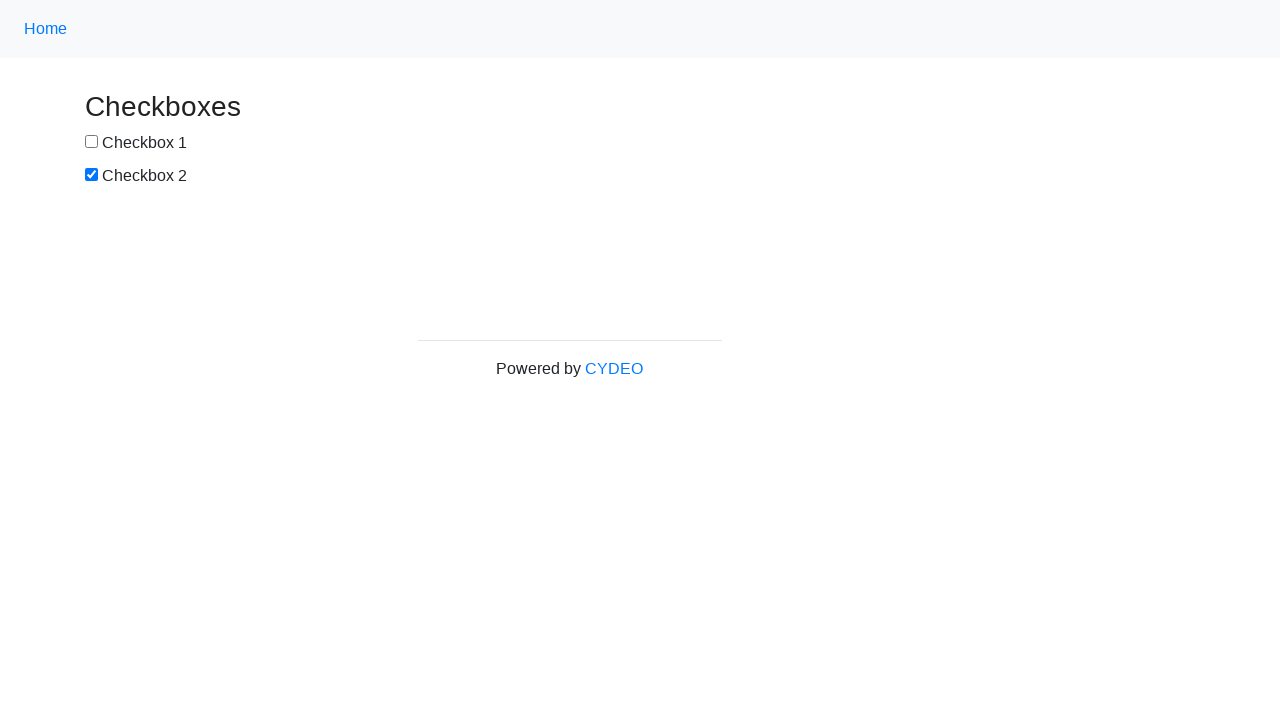

Navigated to checkbox practice page
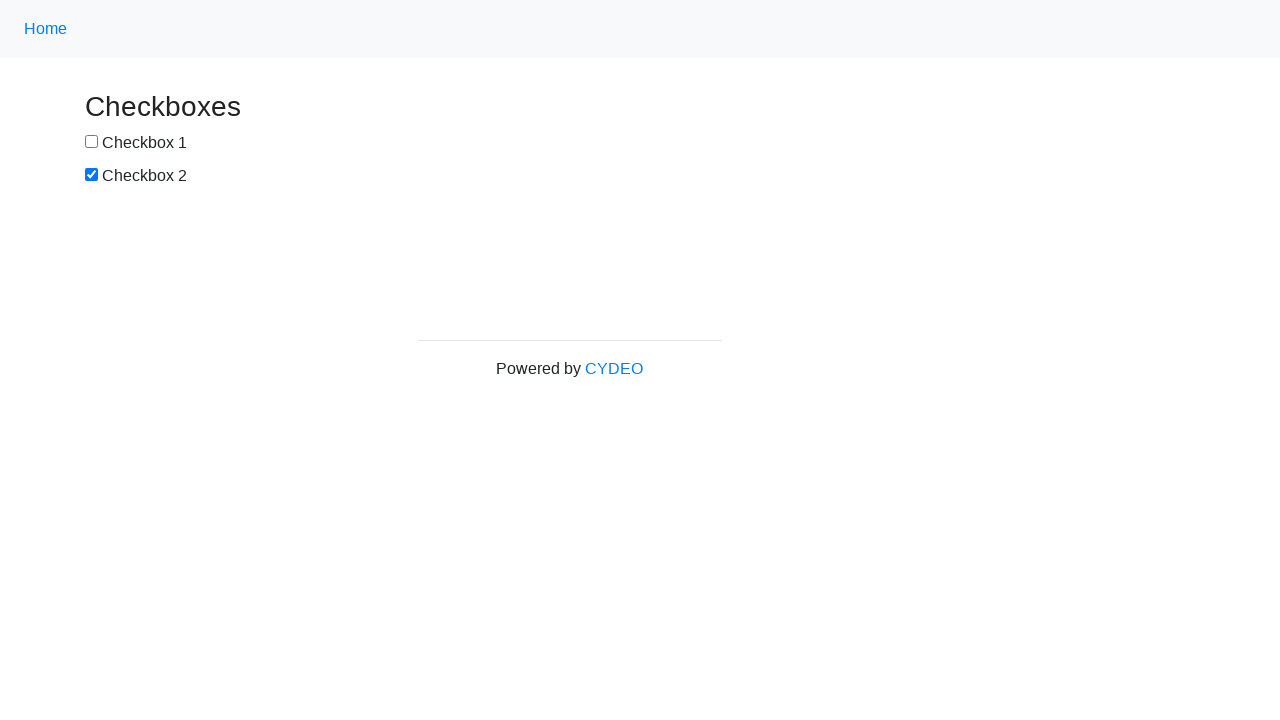

Checked the first checkbox (box1) at (92, 142) on xpath=//input[@id="box1"]
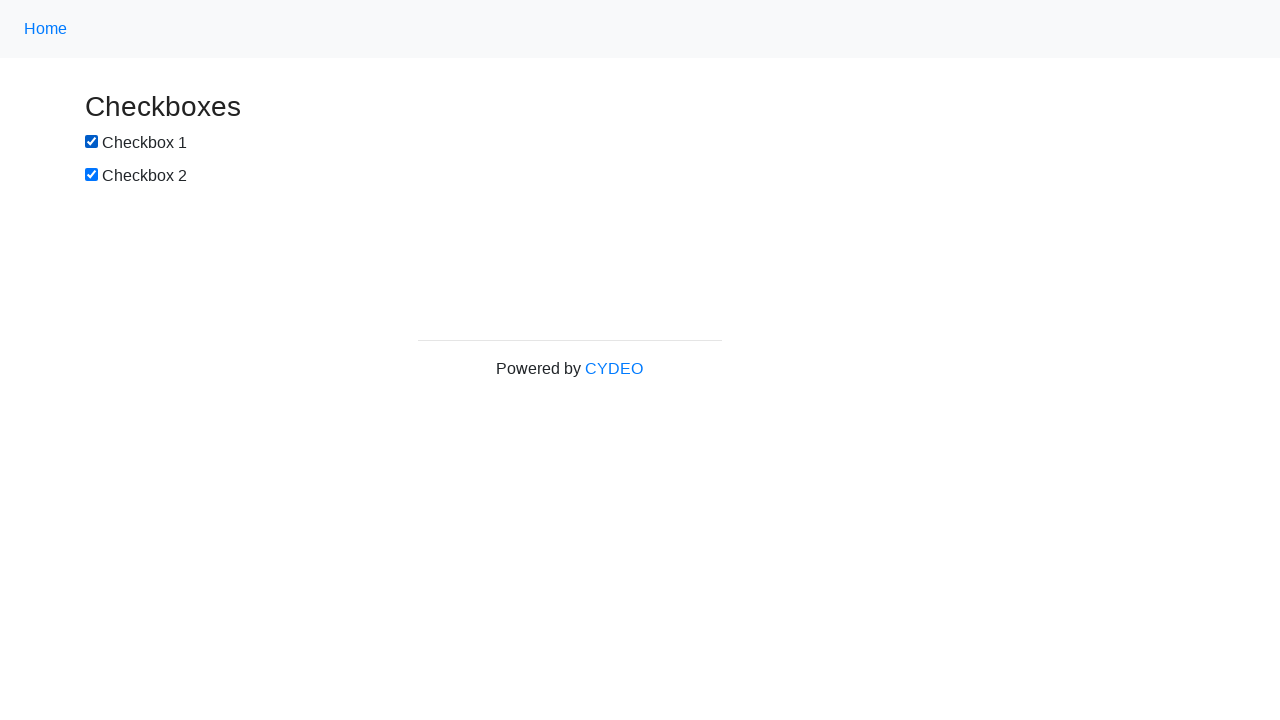

Unchecked the second checkbox (box2) at (92, 175) on xpath=//input[@id="box2"]
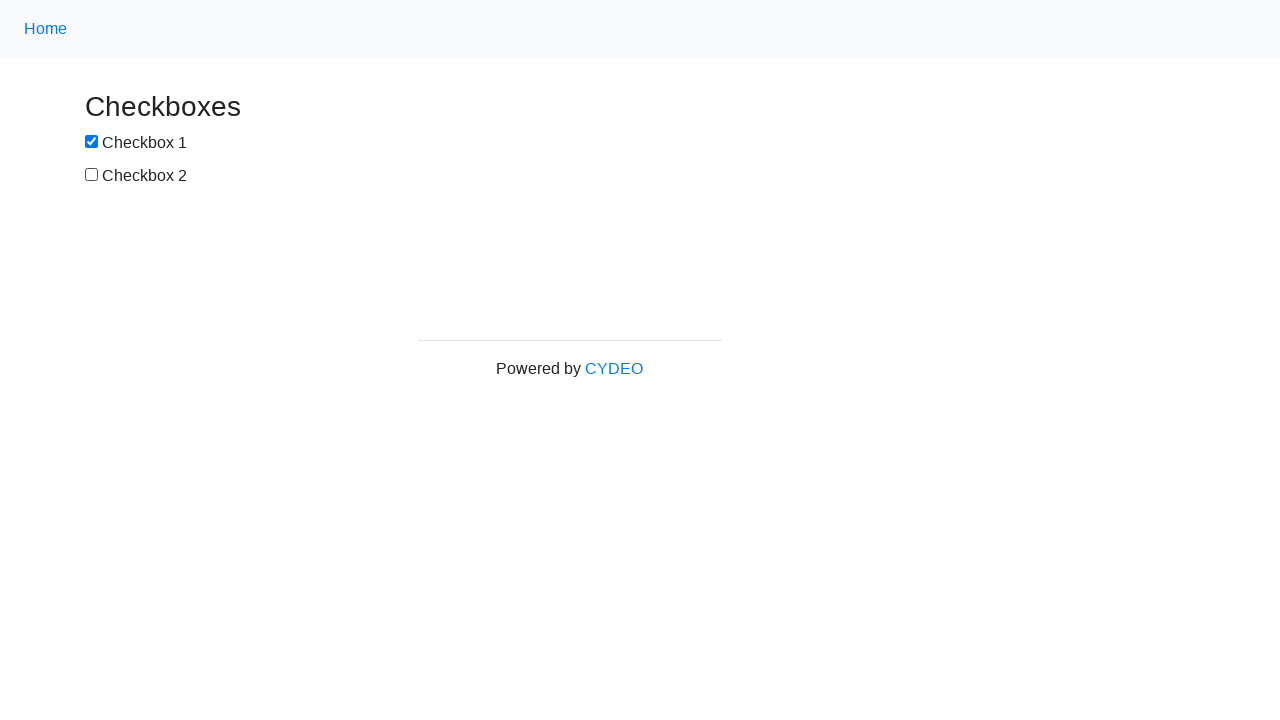

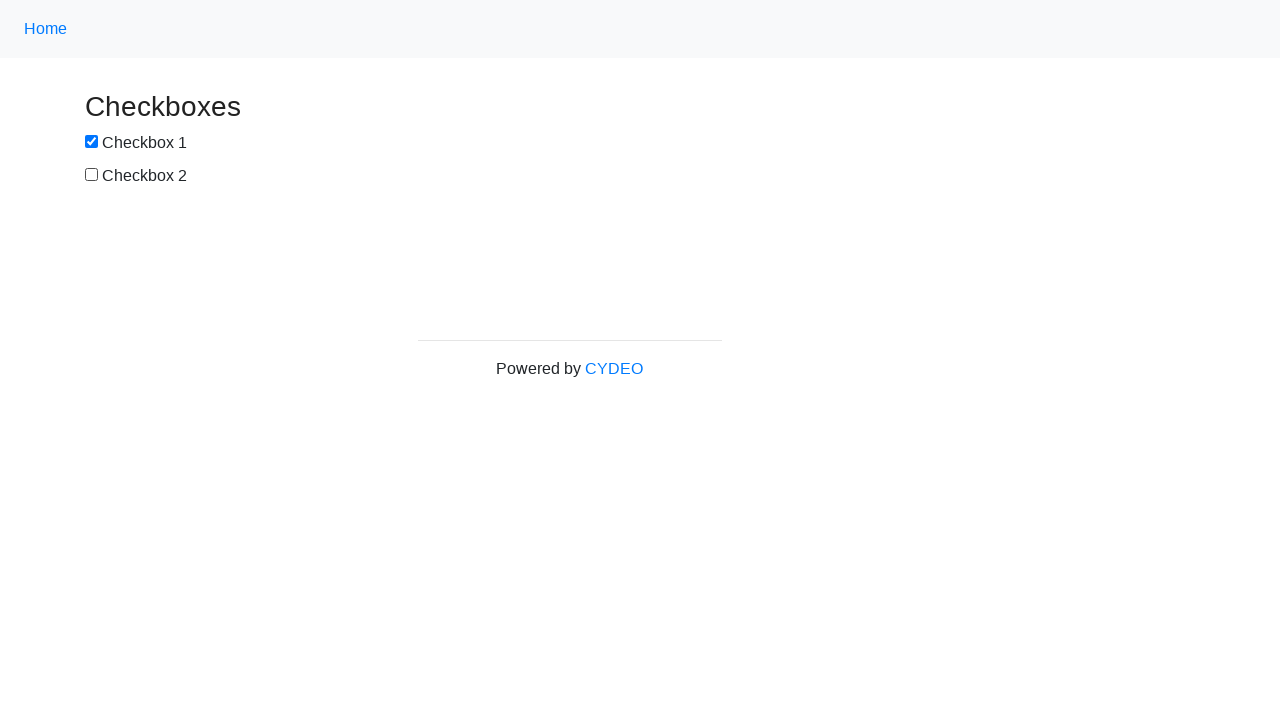